Tests opening a new tab and verifying the page title of the newly opened tab

Starting URL: https://codenboxautomationlab.com/practice/

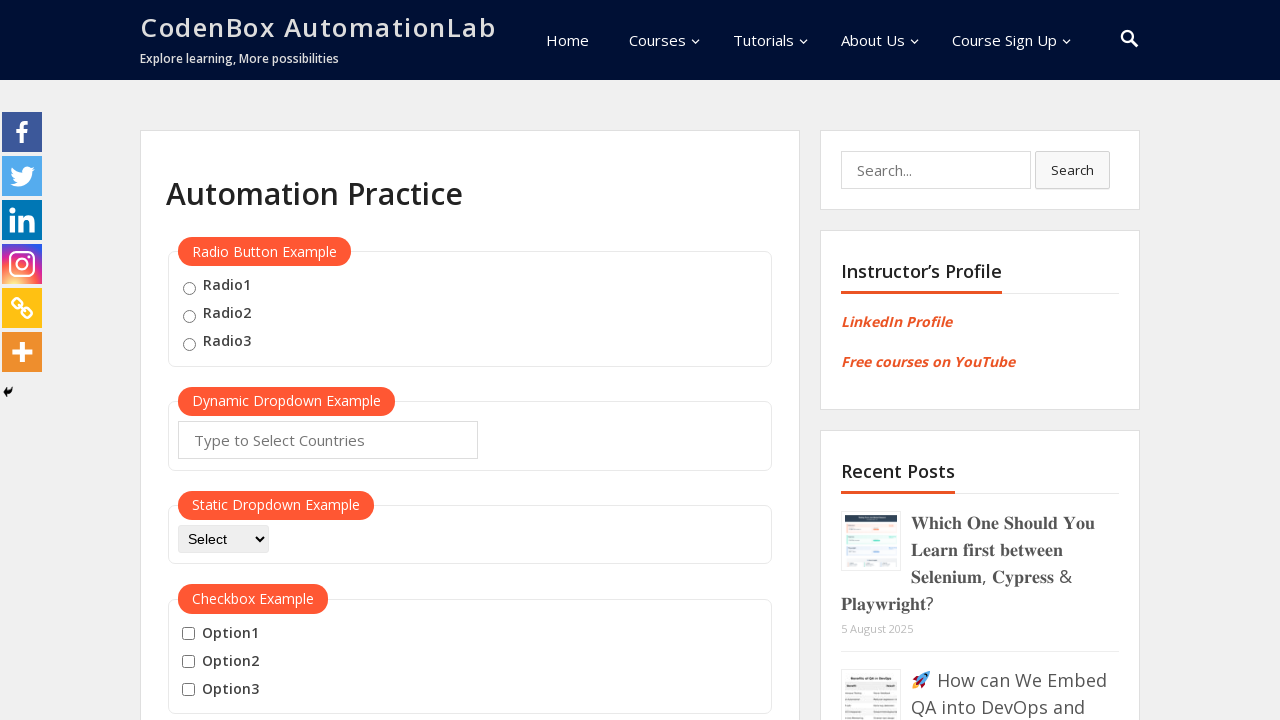

Clicked open tab button to trigger new tab at (210, 361) on #opentab
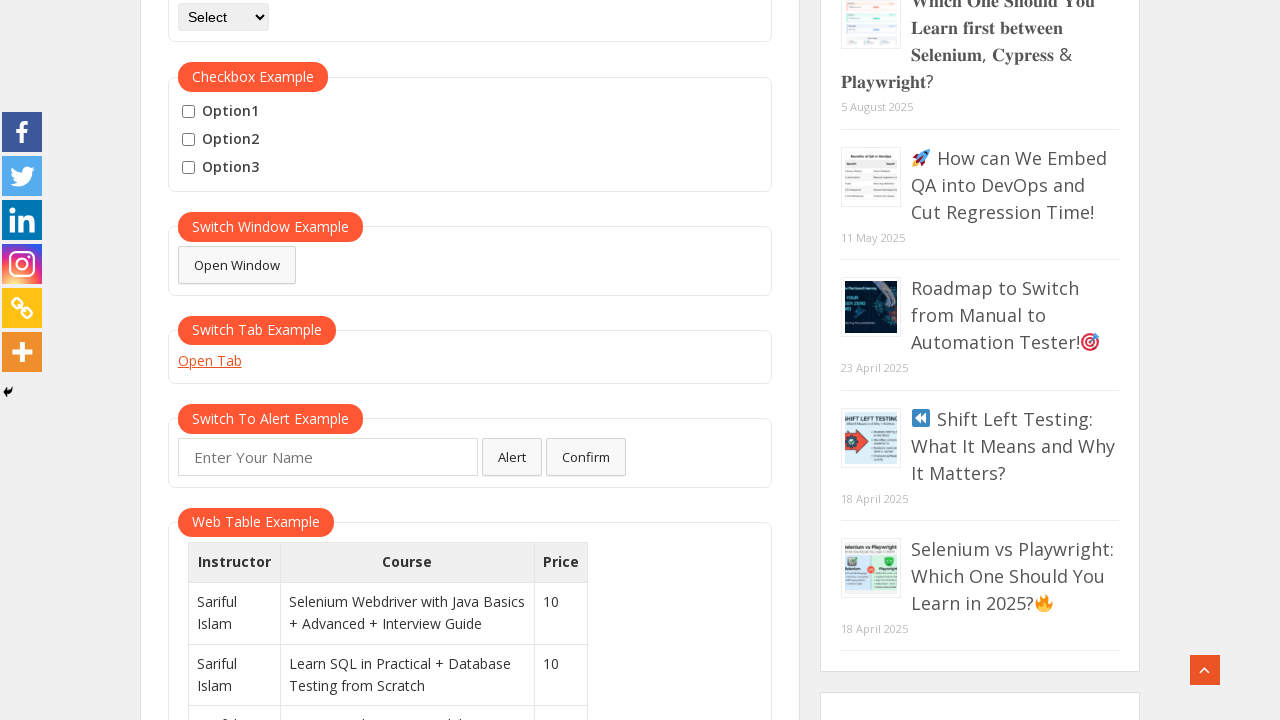

Captured reference to newly opened tab
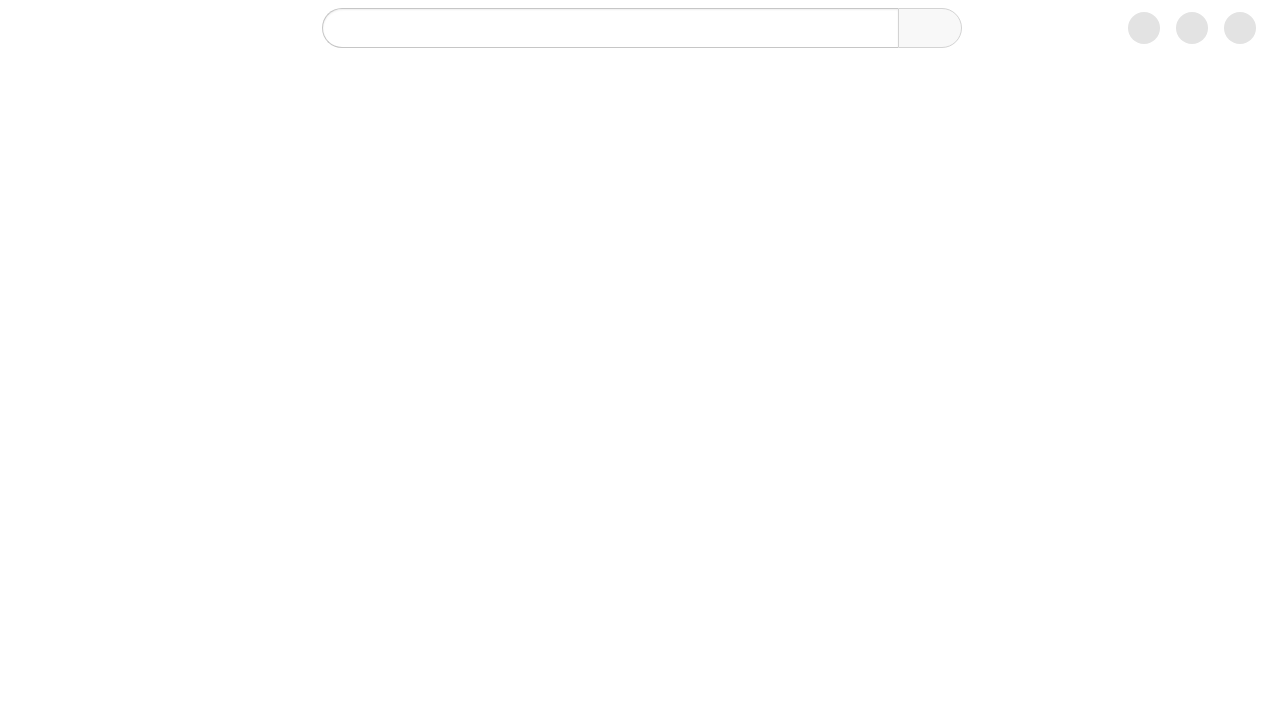

Waited for new tab page to load completely
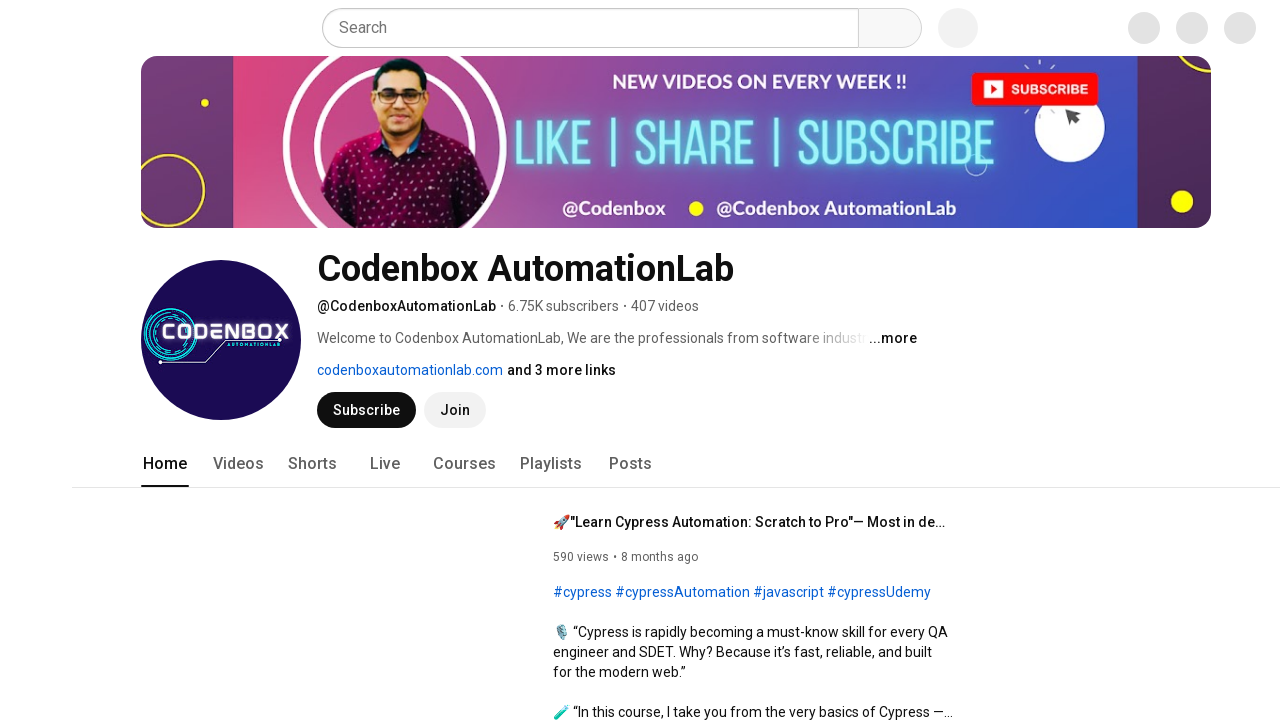

Waited 2 seconds for new tab content to stabilize
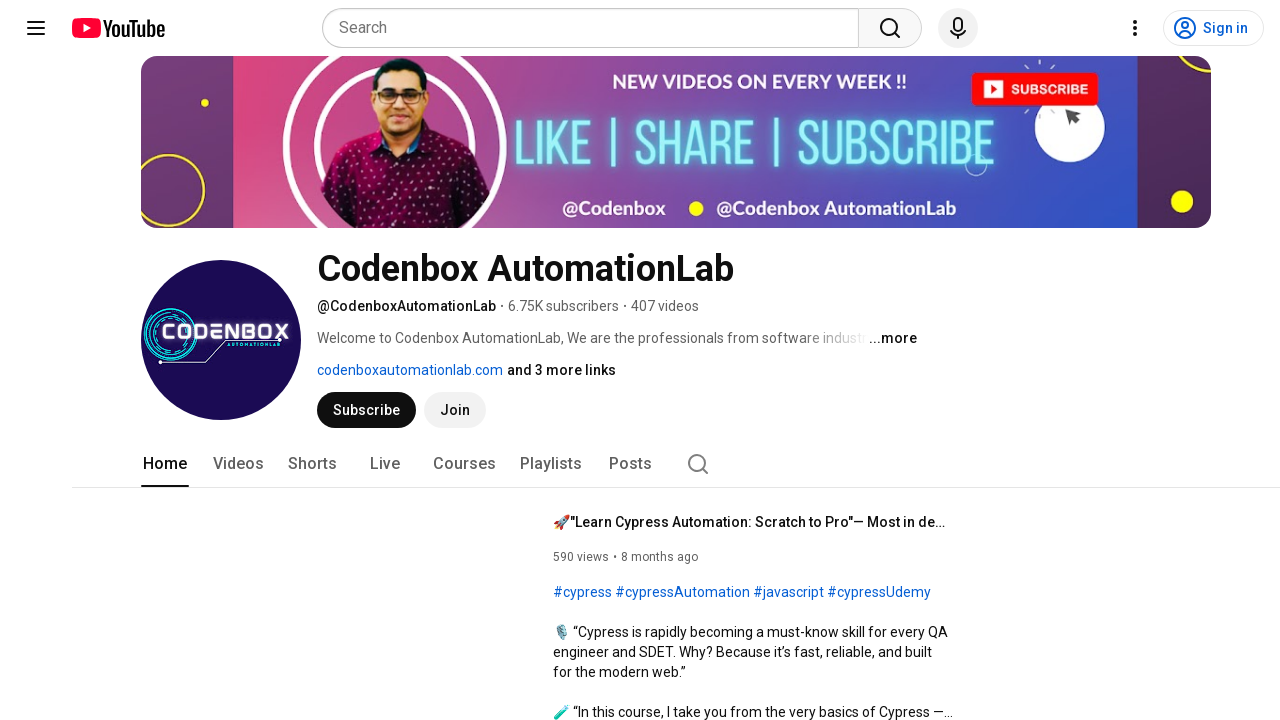

Brought original tab back to focus
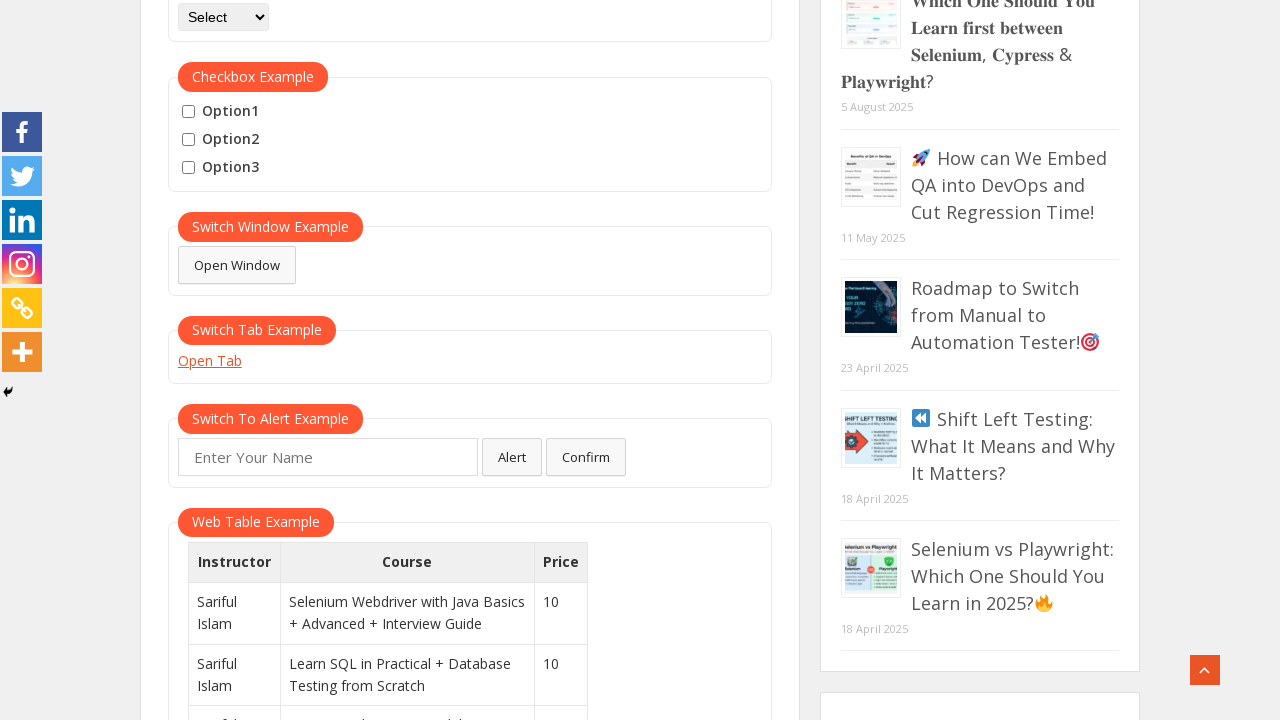

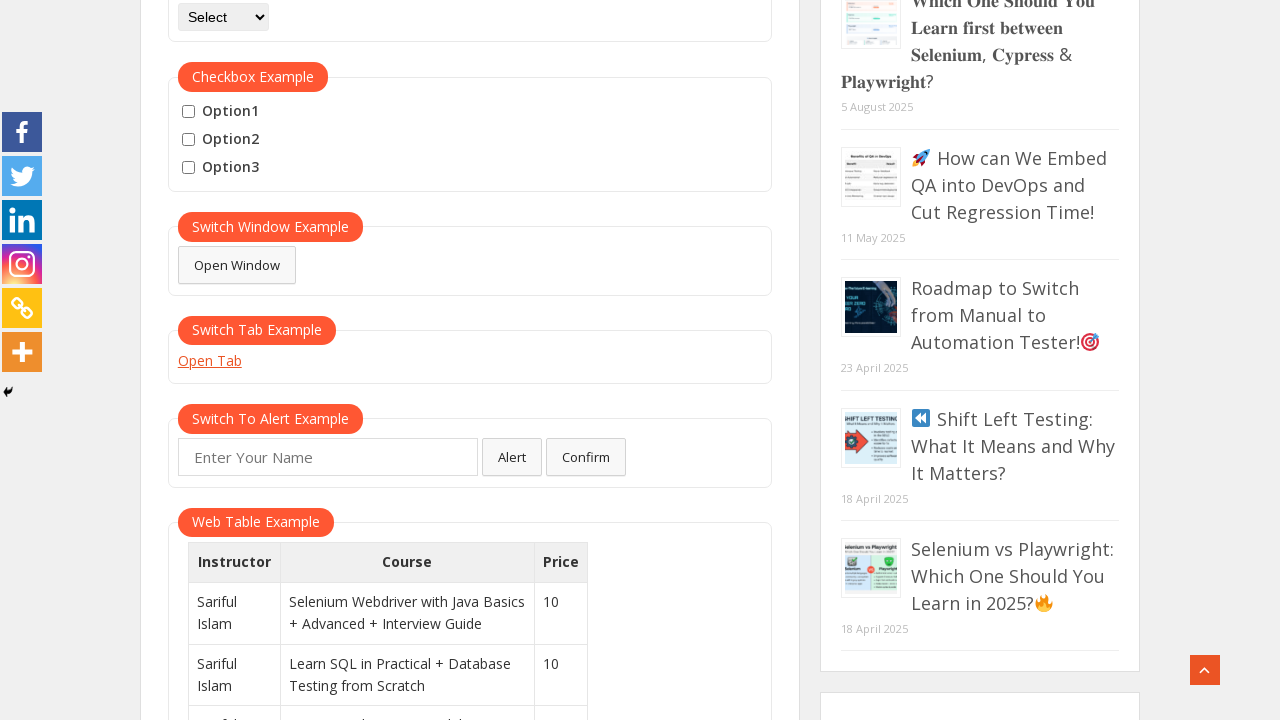